Navigates to an HTML forms tutorial page and verifies the page loads successfully by maximizing the window and waiting for the page to be ready.

Starting URL: http://www.echoecho.com/htmlforms10.htm

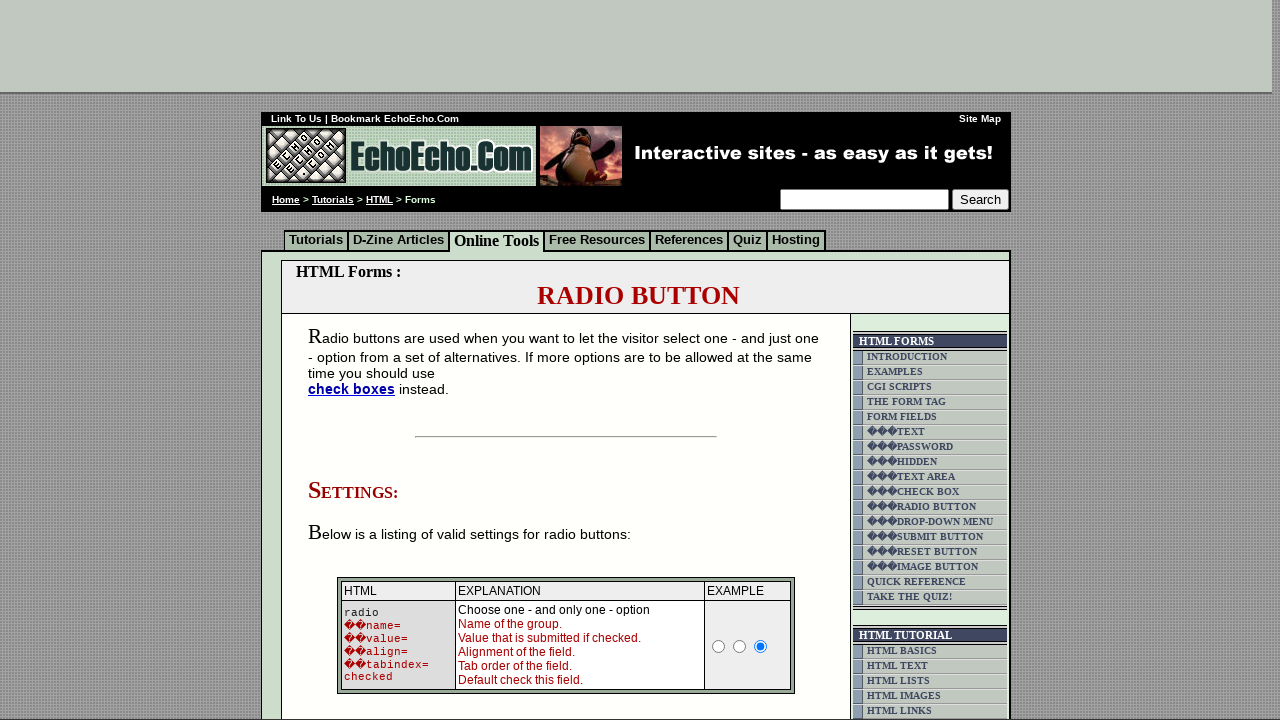

Navigated to HTML forms tutorial page
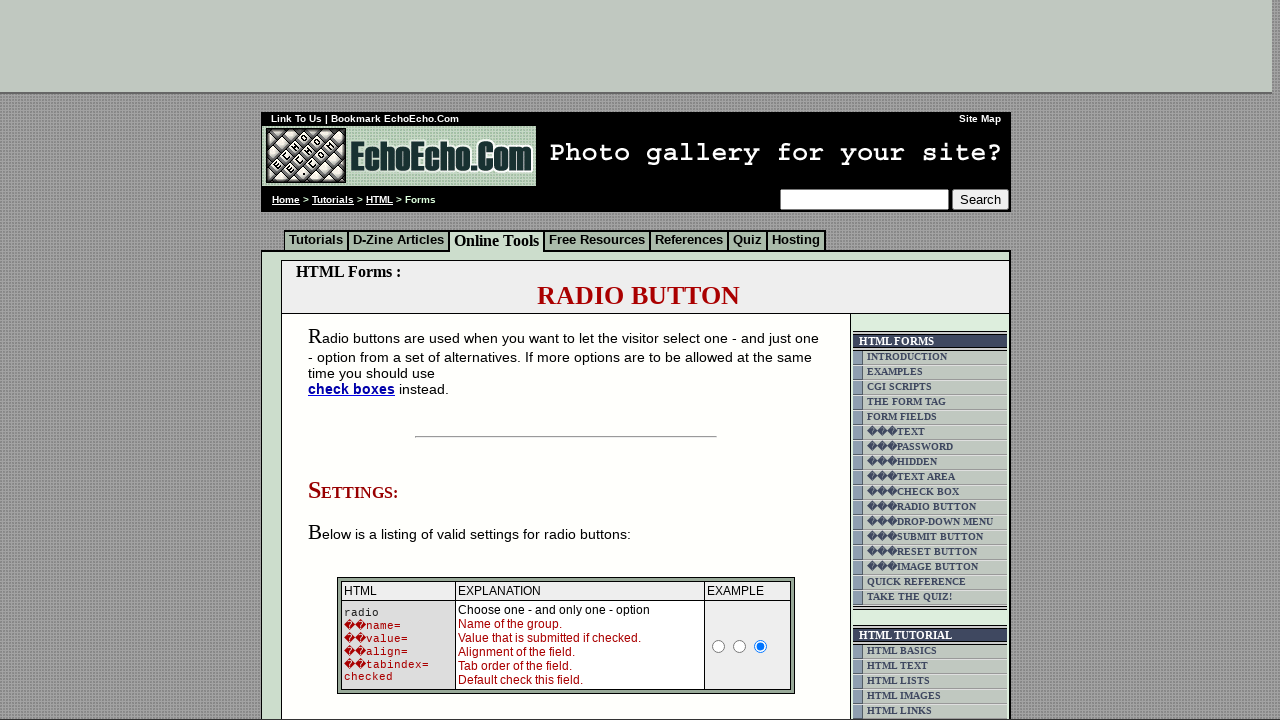

Maximized browser window
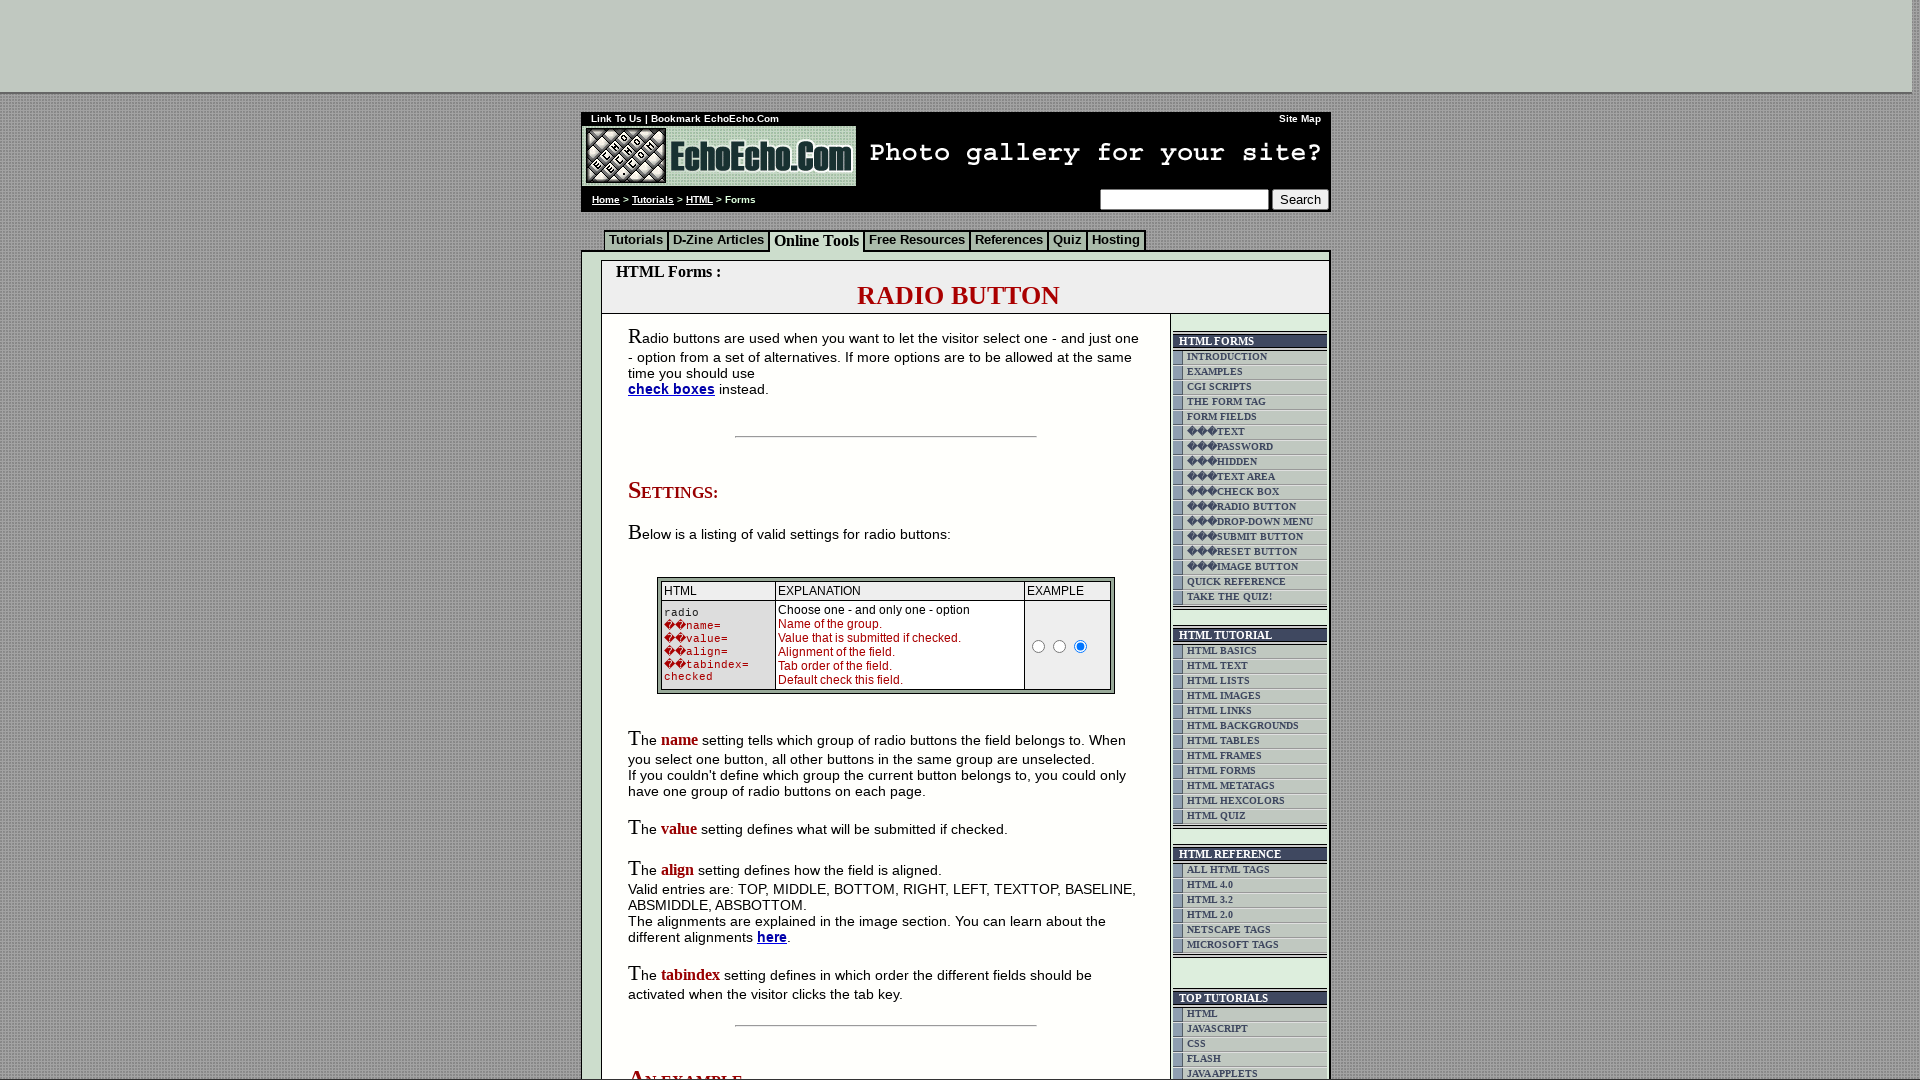

Page DOM content fully loaded
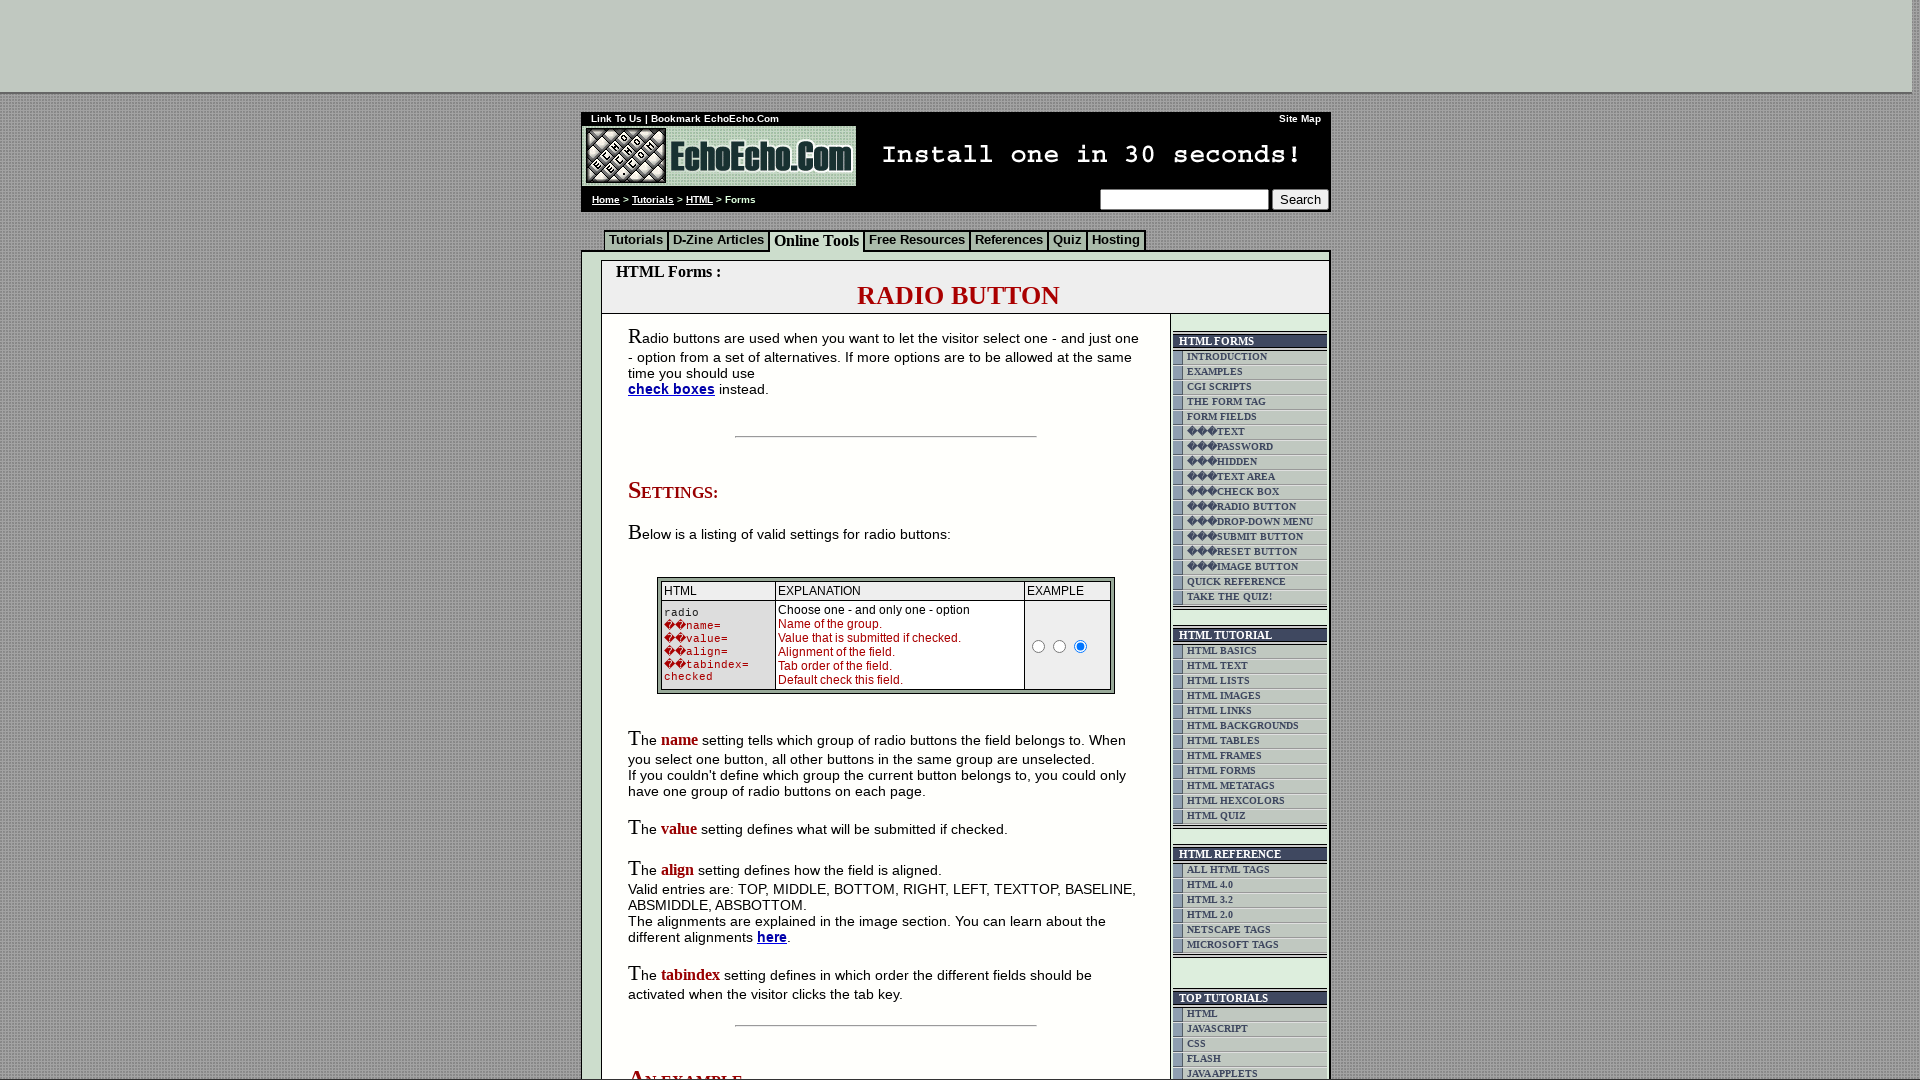

Form elements verified on page
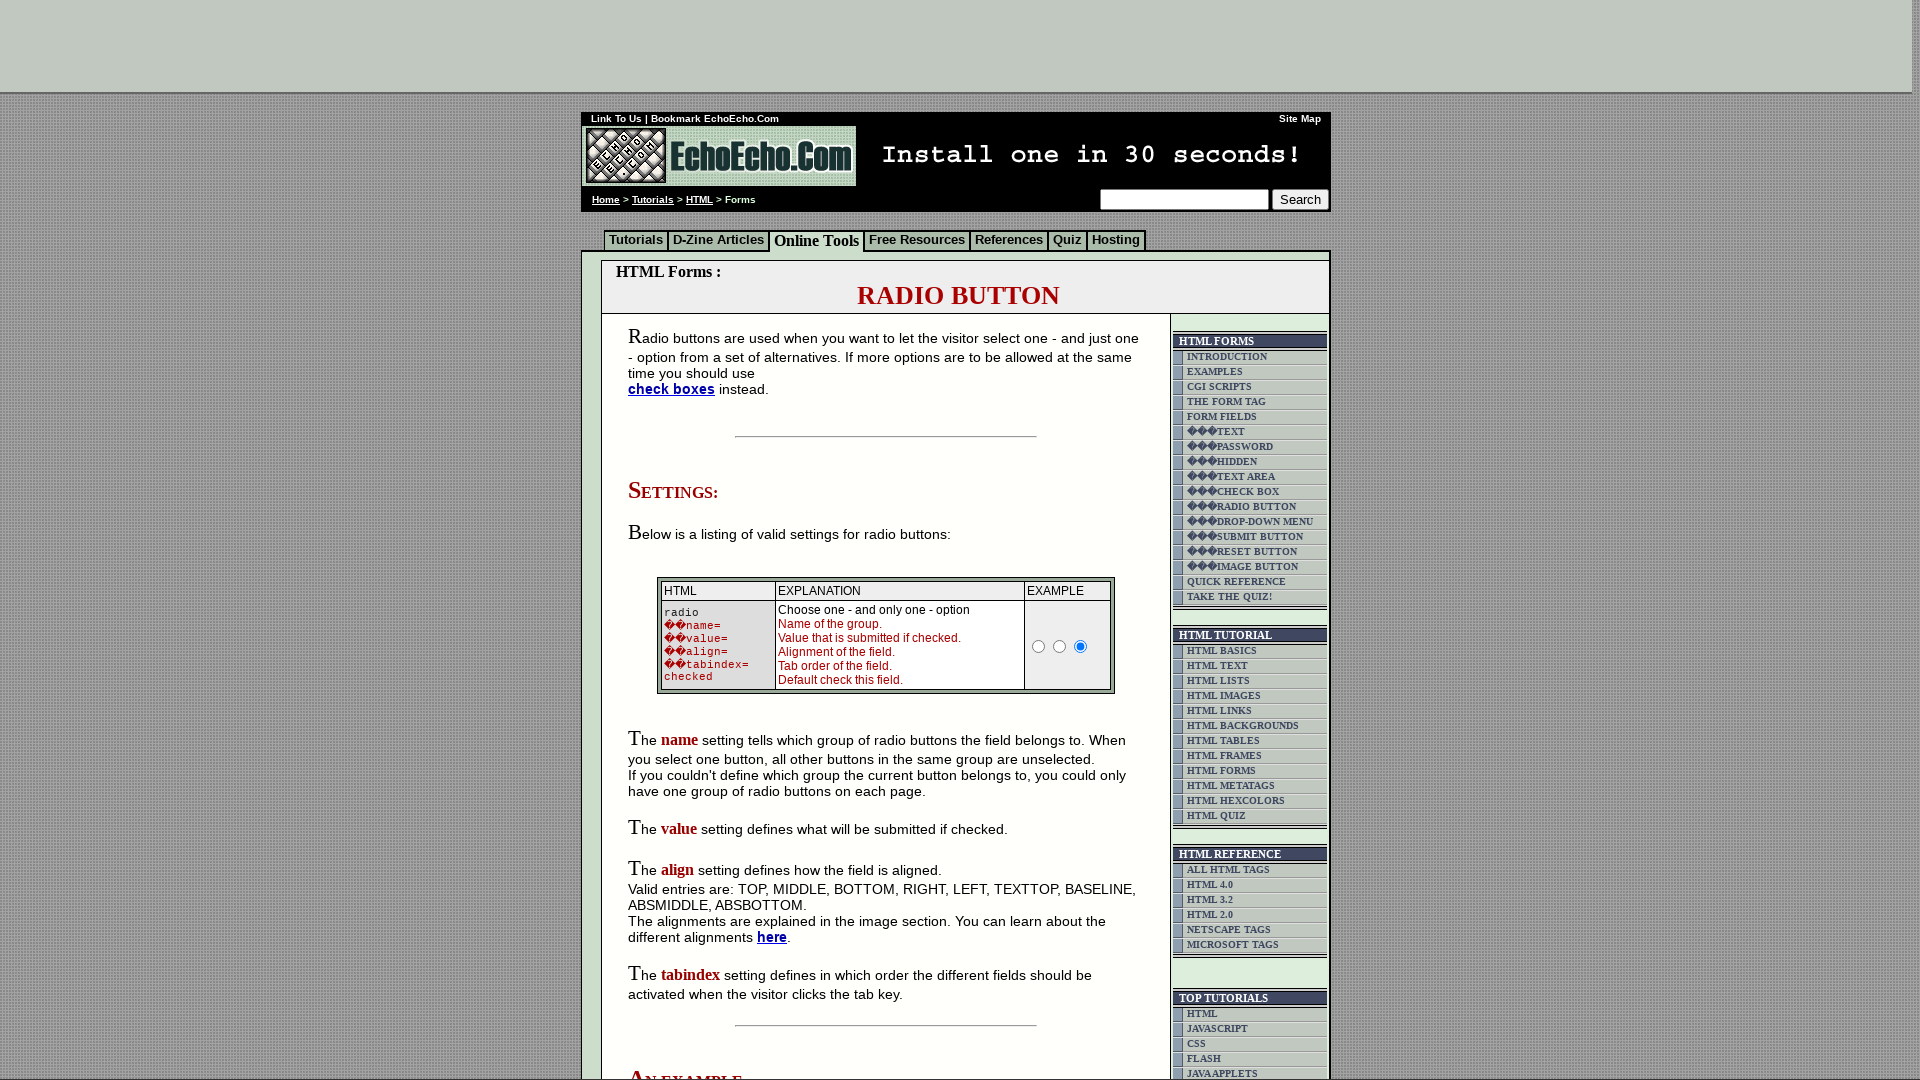

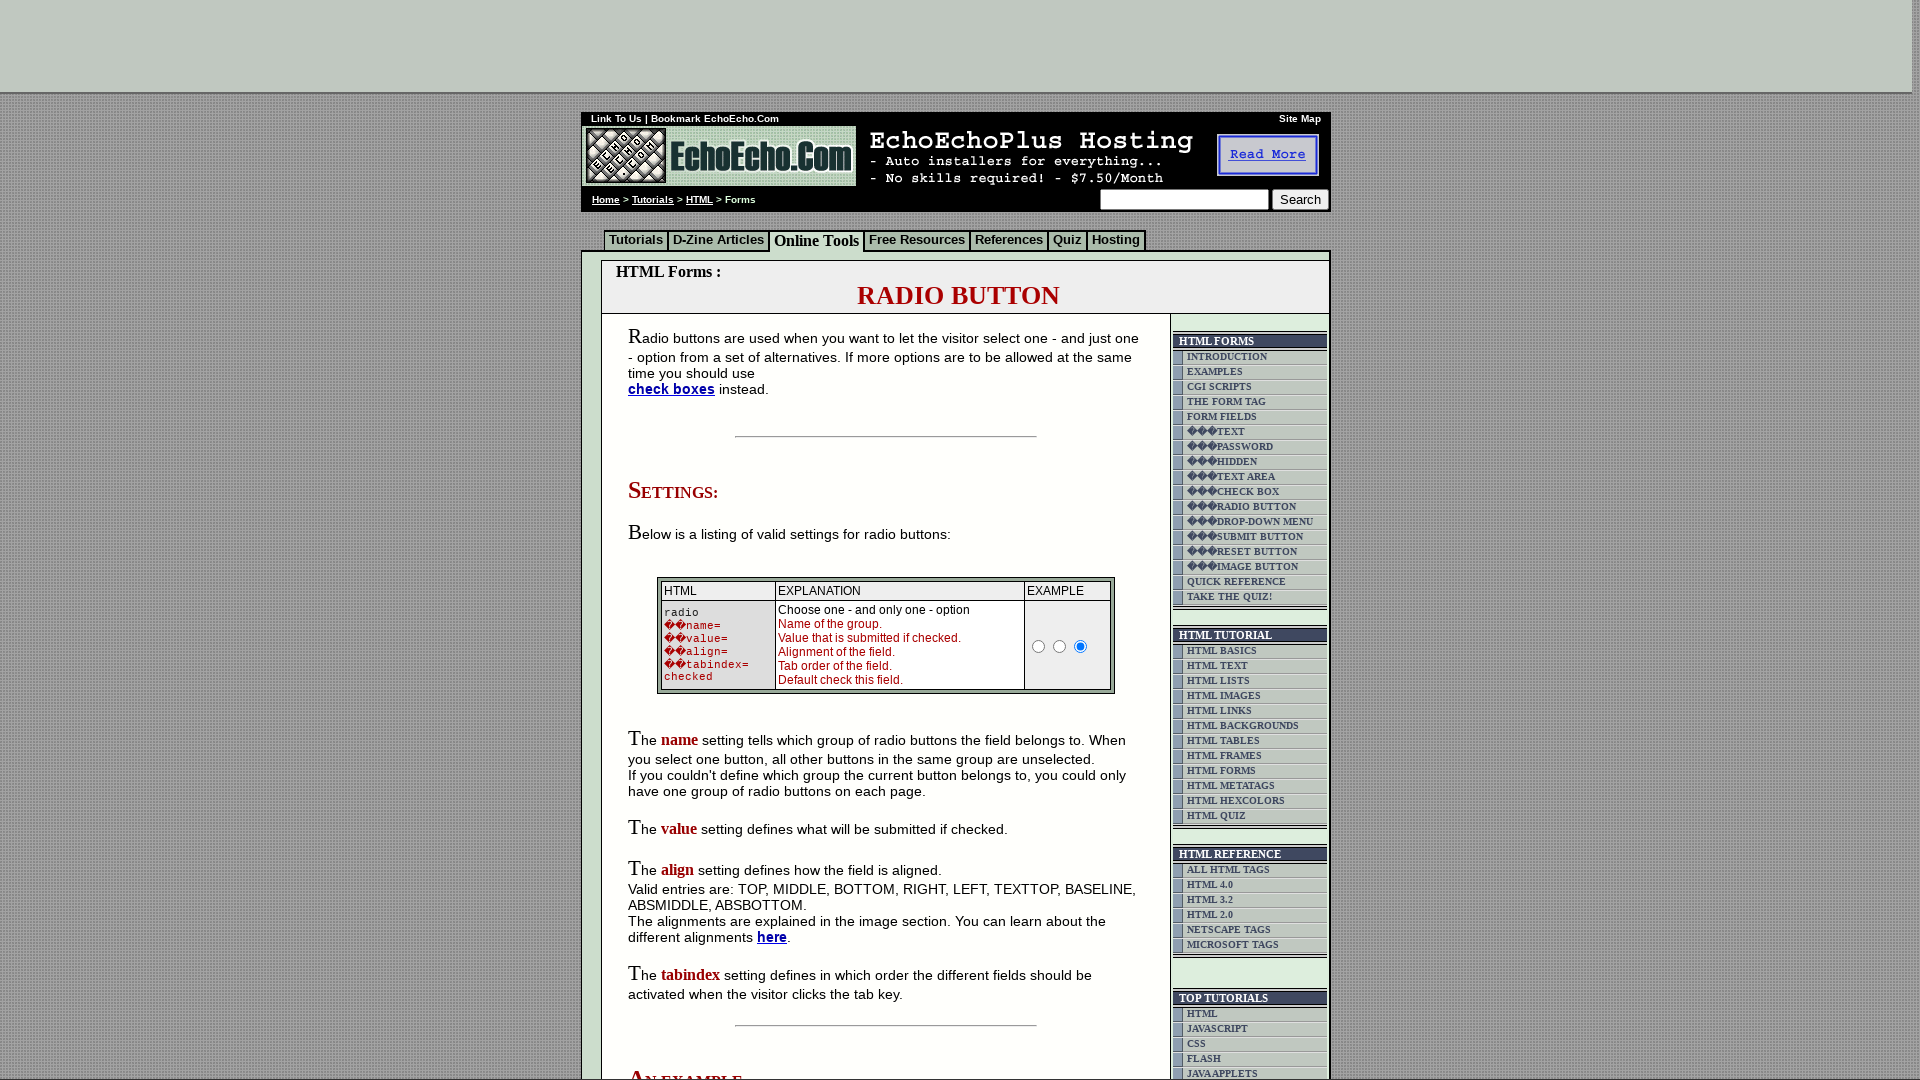